Tests dynamic content loading by clicking a button and waiting for content to appear

Starting URL: https://the-internet.herokuapp.com/dynamic_loading/2

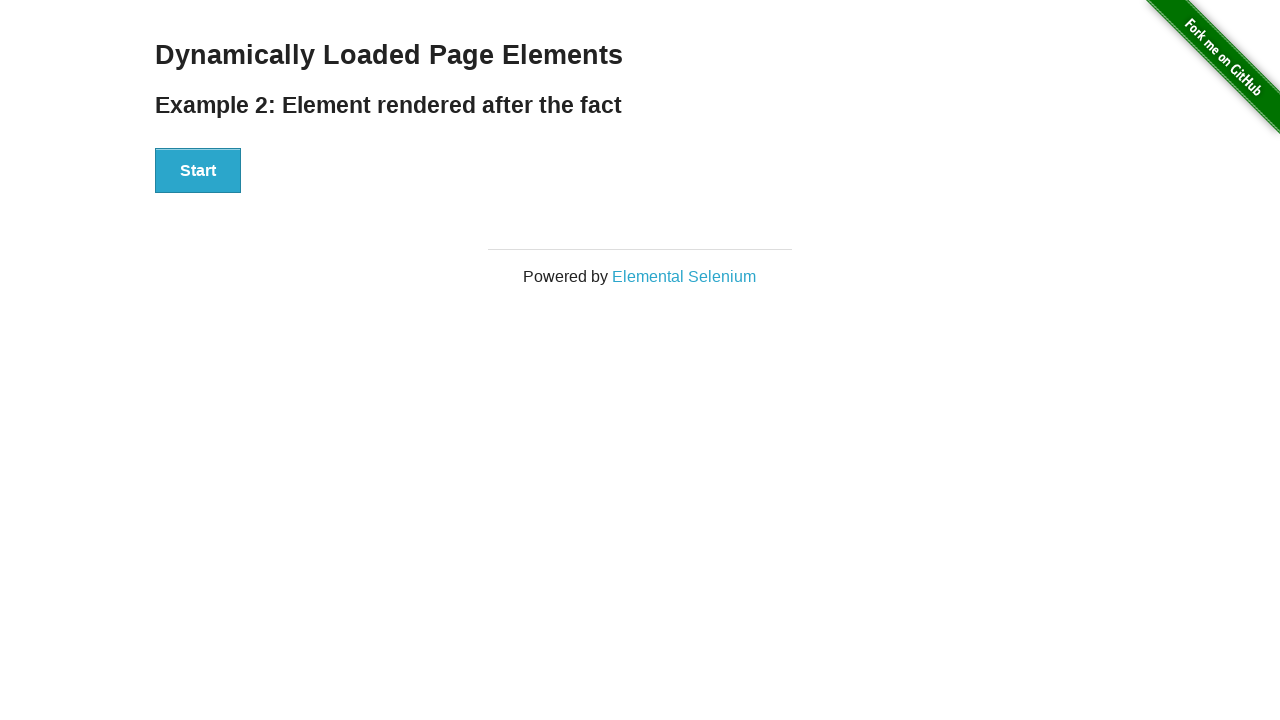

Clicked the start button to trigger dynamic content loading at (198, 171) on button
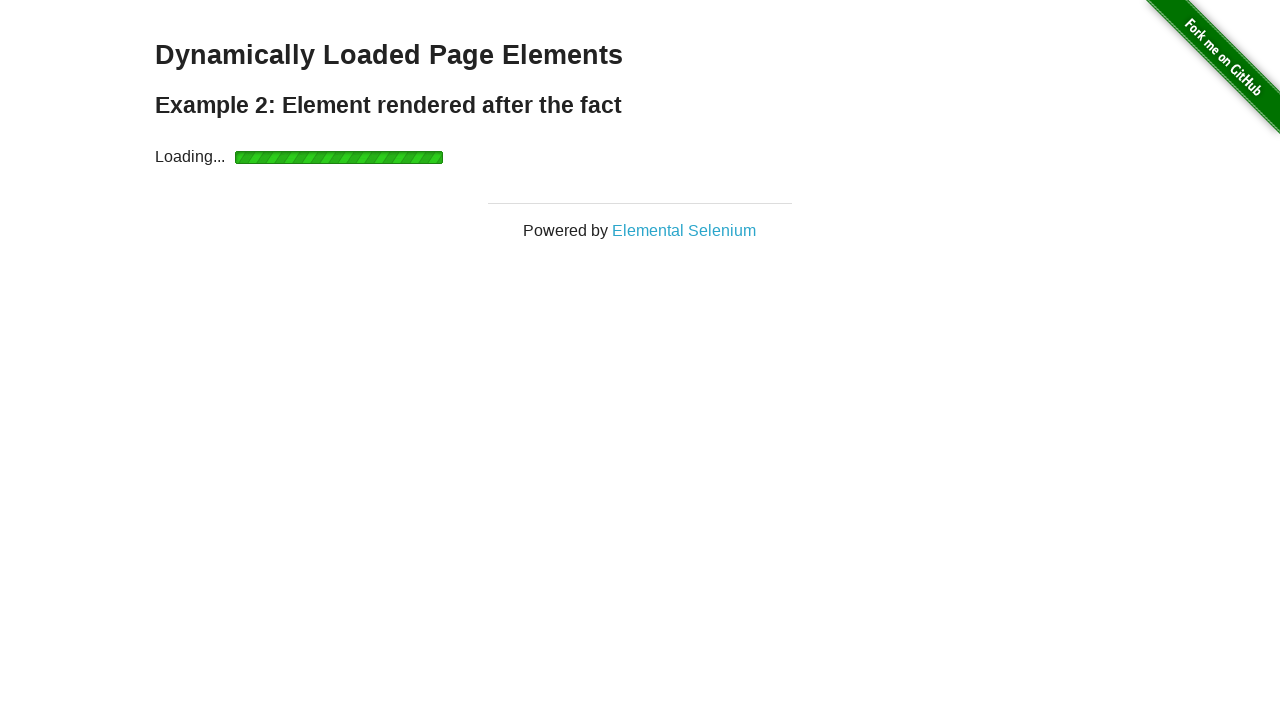

Waited for dynamically loaded content to appear (H4 element in finish section became visible)
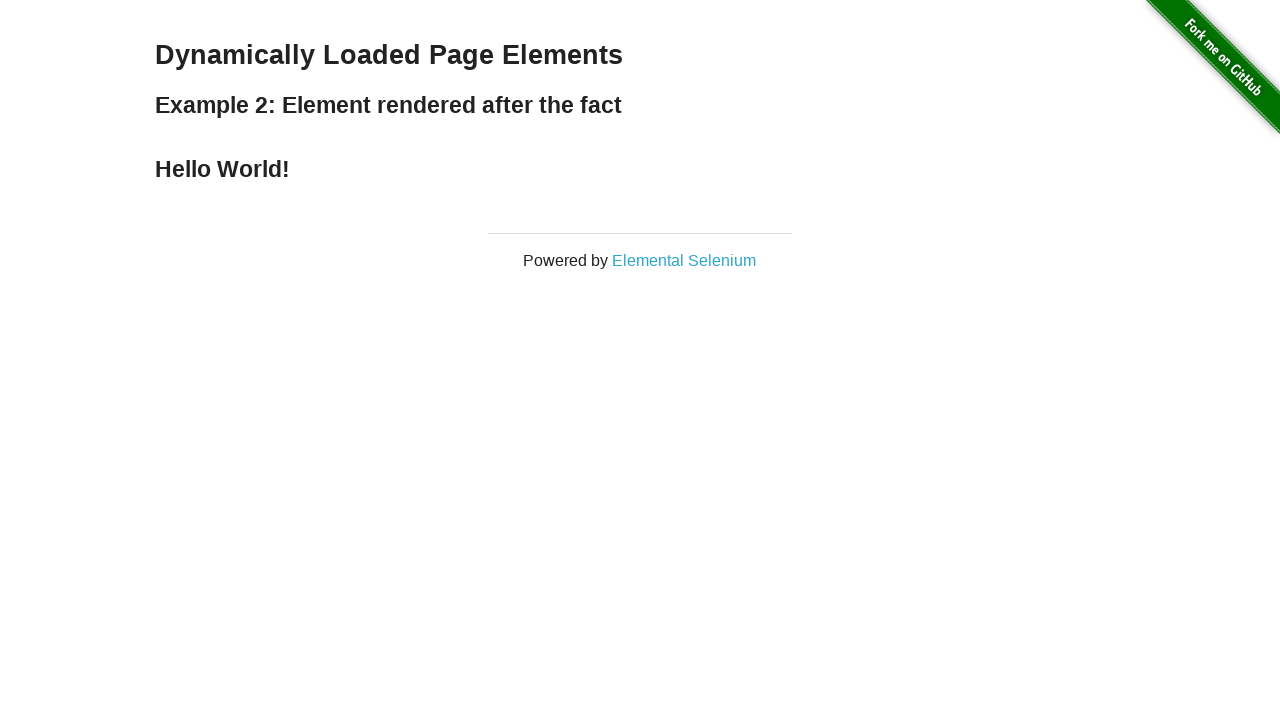

Retrieved text content from loaded H4 element
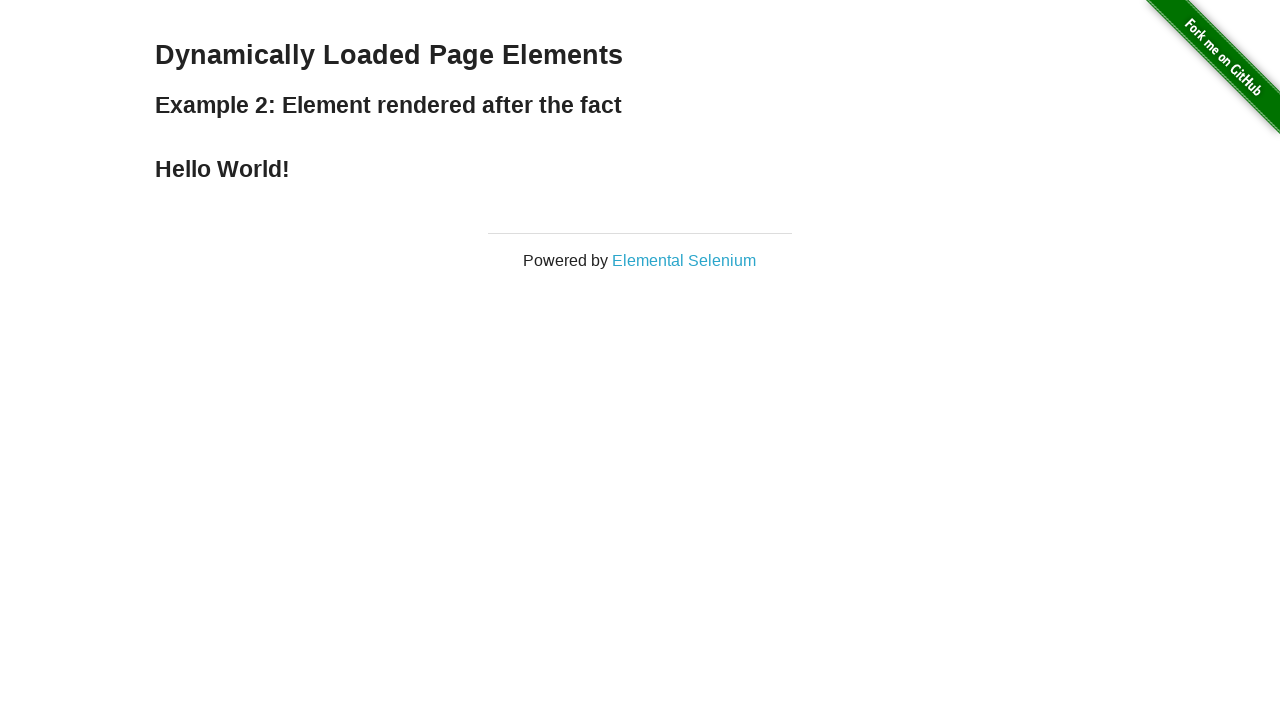

Verified that loaded text matches 'Hello World!'
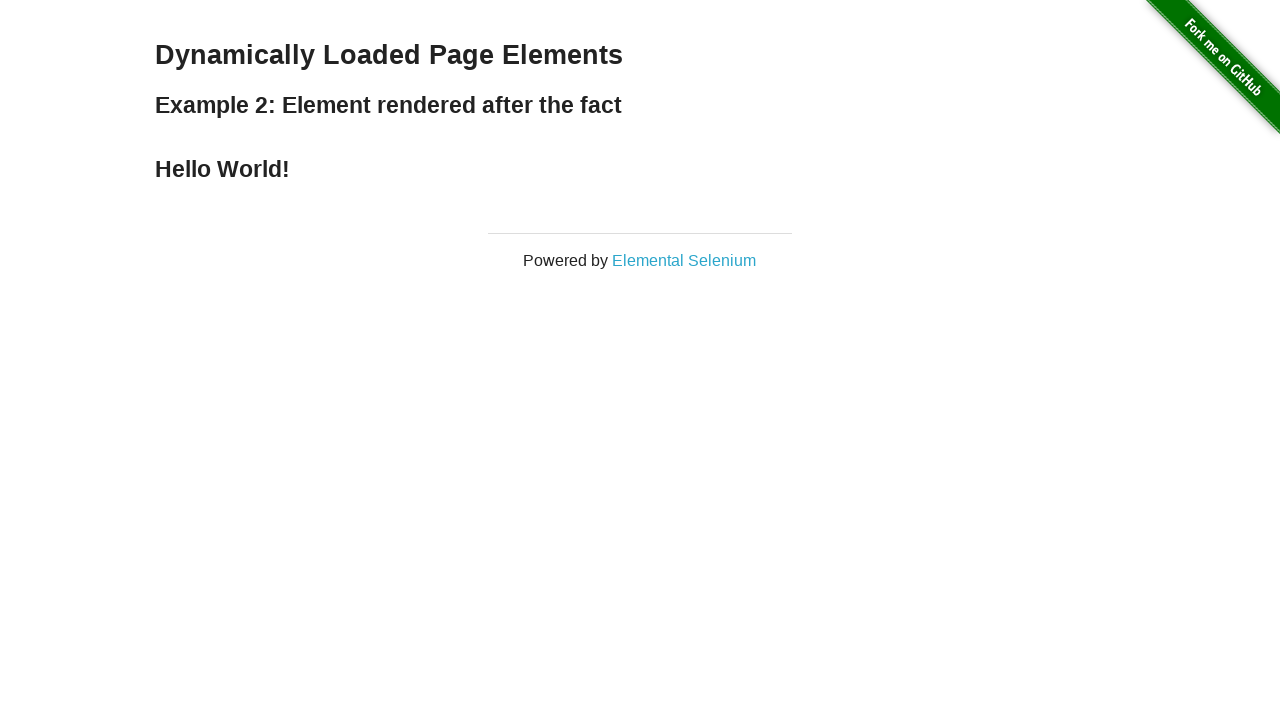

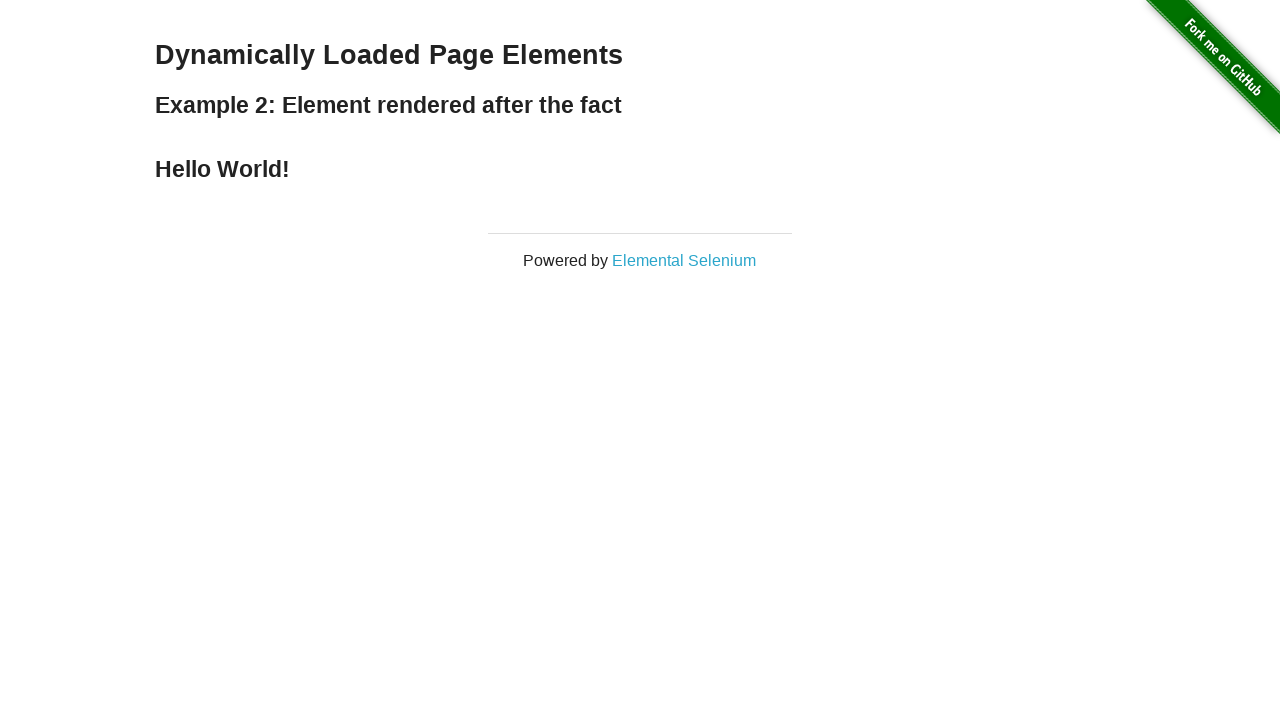